Tests checkbox interaction by clicking on checkboxes and verifying their selected state

Starting URL: https://the-internet.herokuapp.com/checkboxes

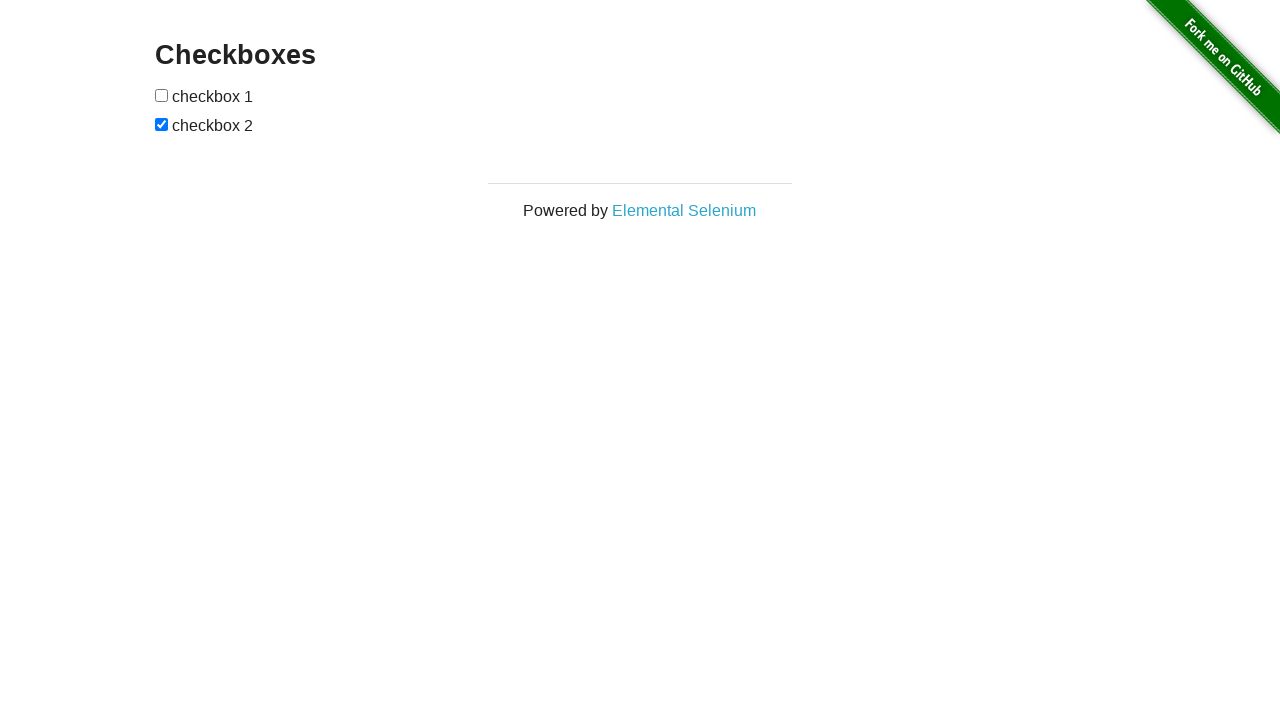

Waited for Checkboxes page header to load
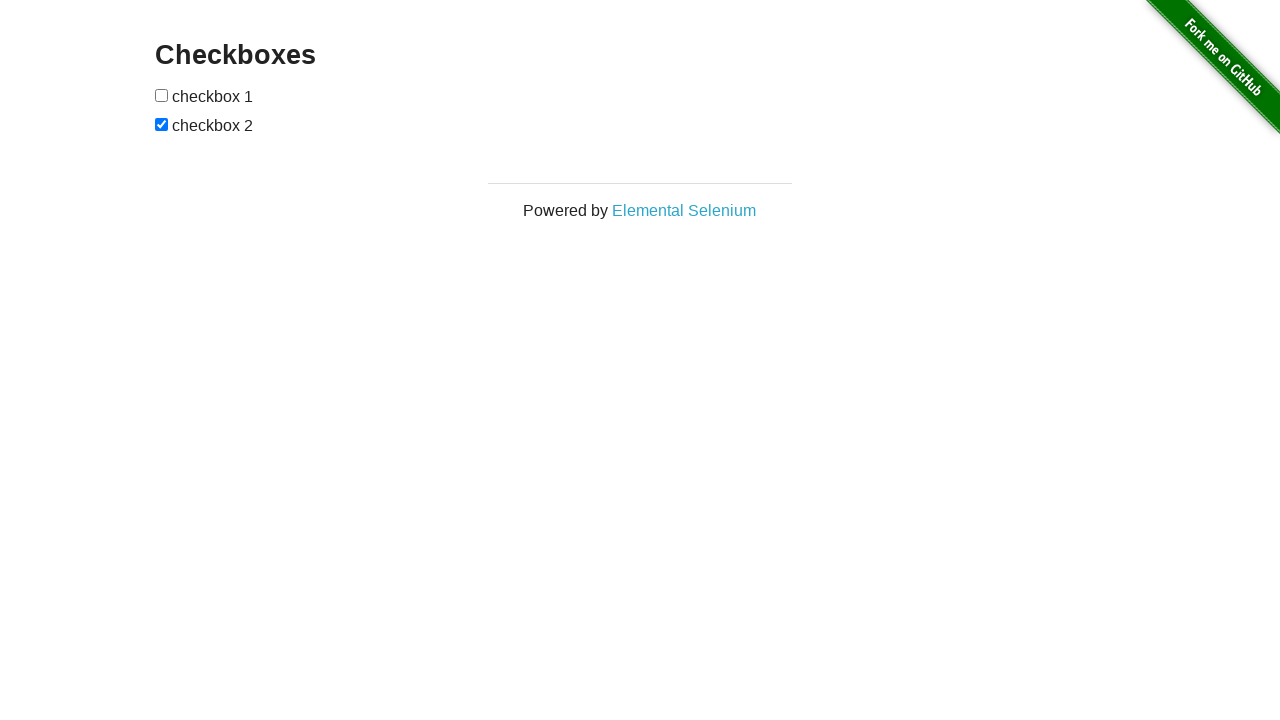

Clicked the first checkbox at (162, 95) on xpath=//*[@id='checkboxes']/input[1]
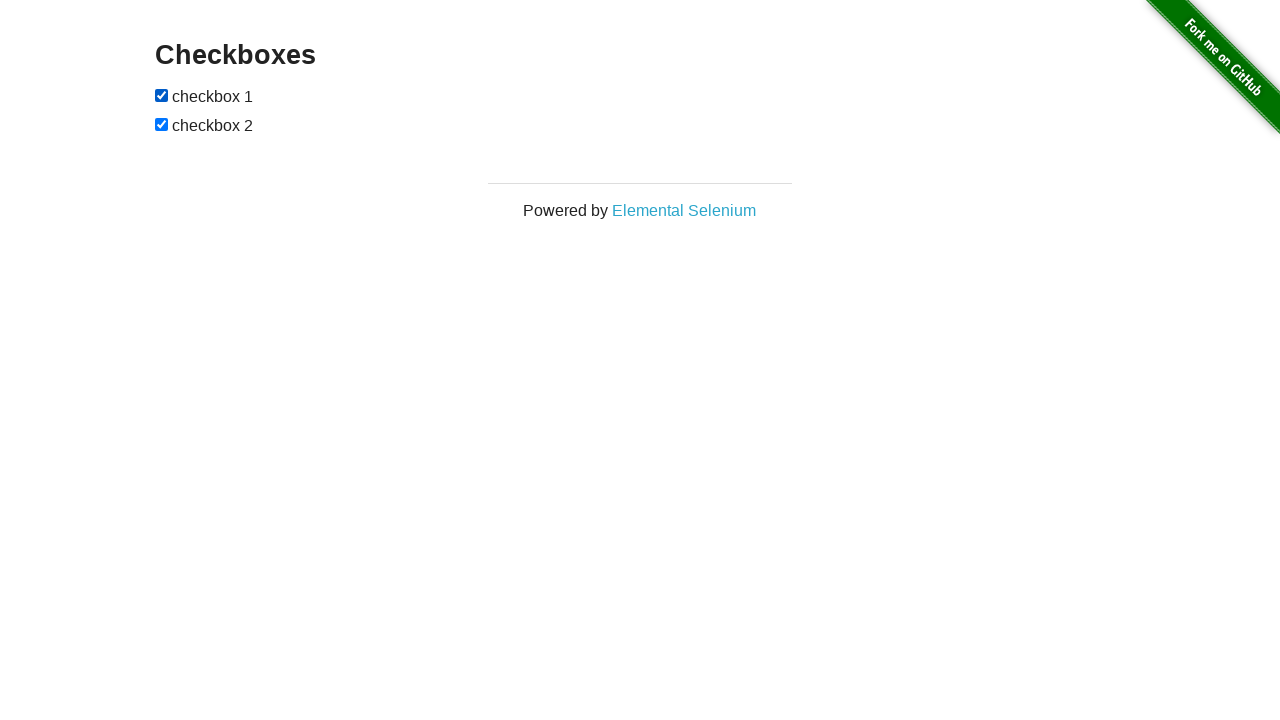

Clicked the second checkbox at (162, 124) on xpath=//*[@id='checkboxes']/input[2]
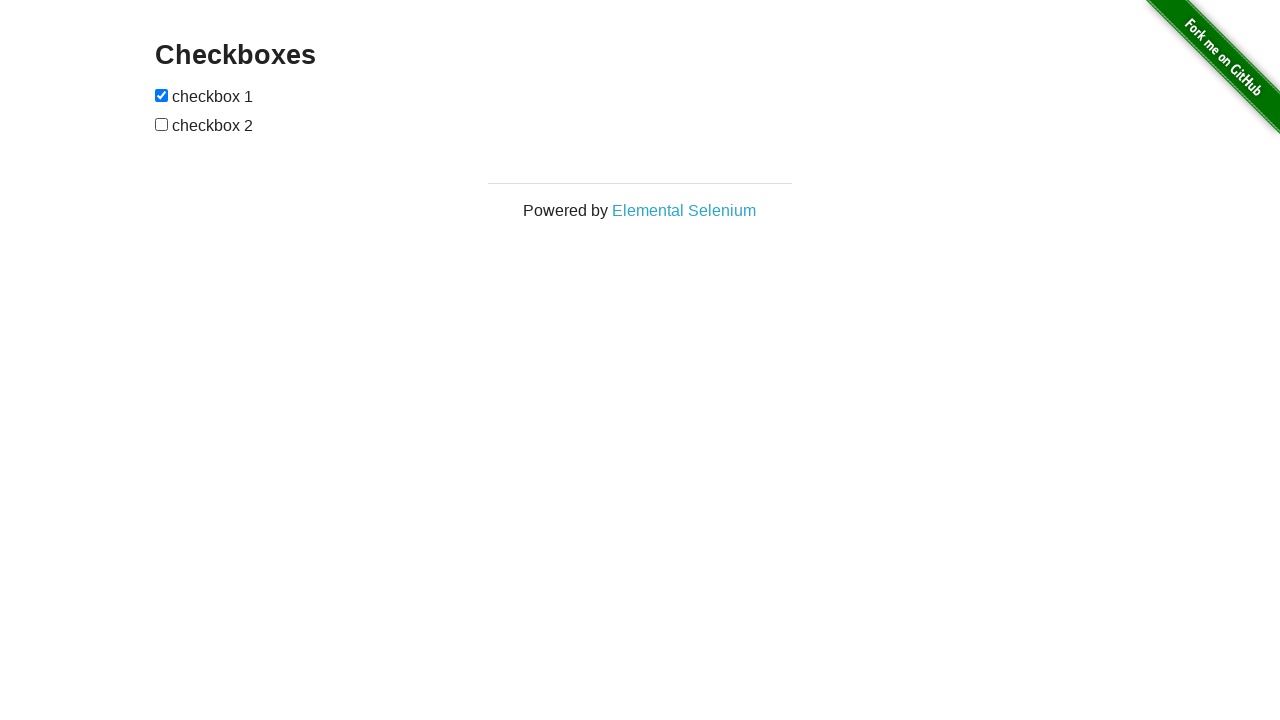

Located the first checkbox element
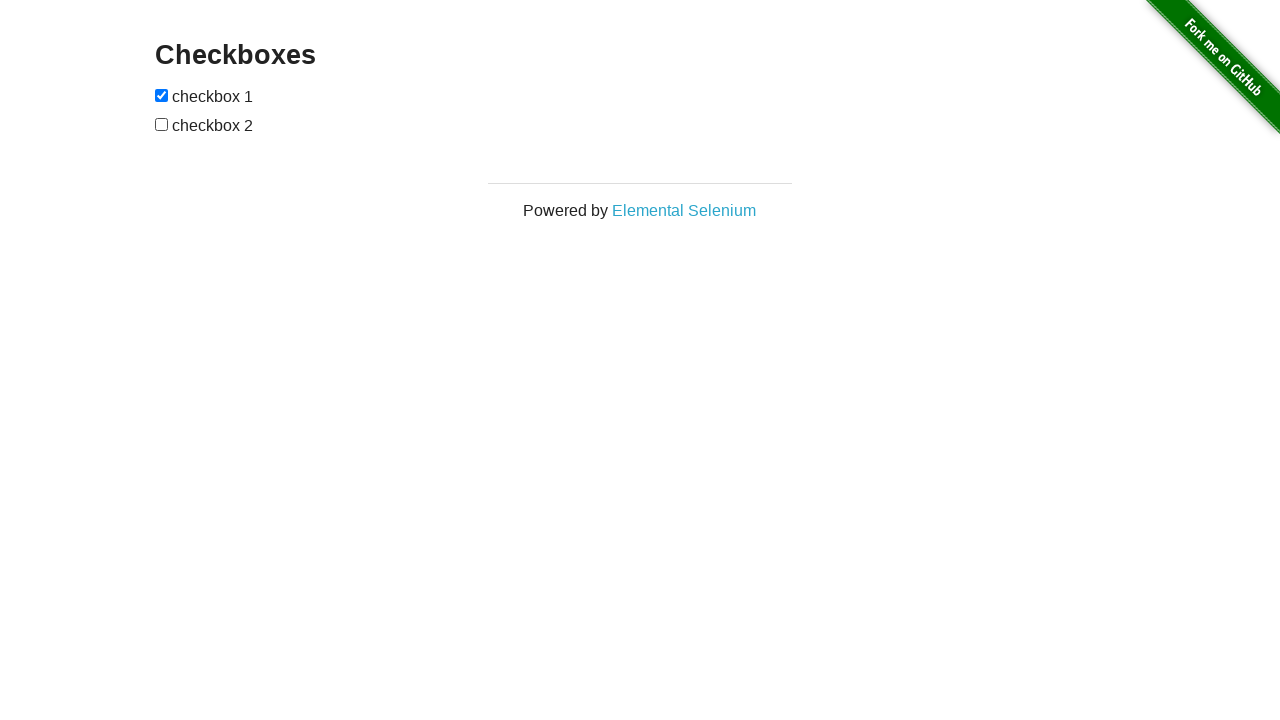

Located the second checkbox element
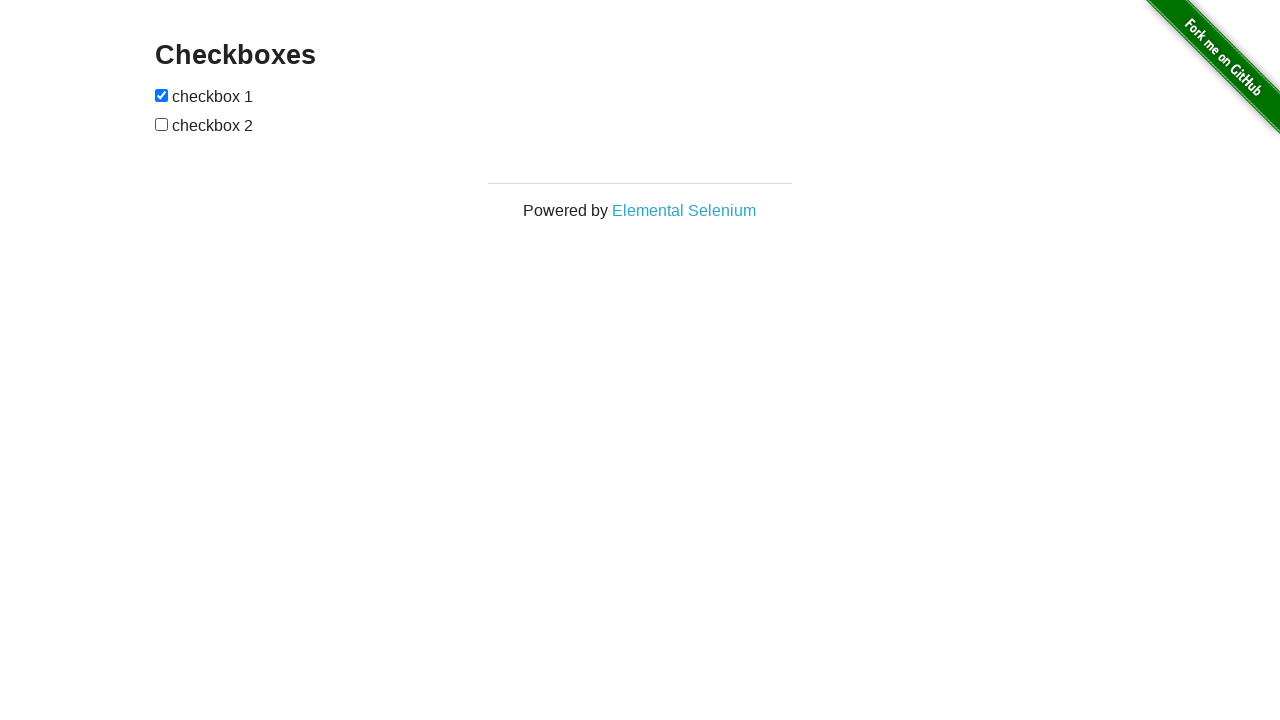

Verified that the first checkbox is checked
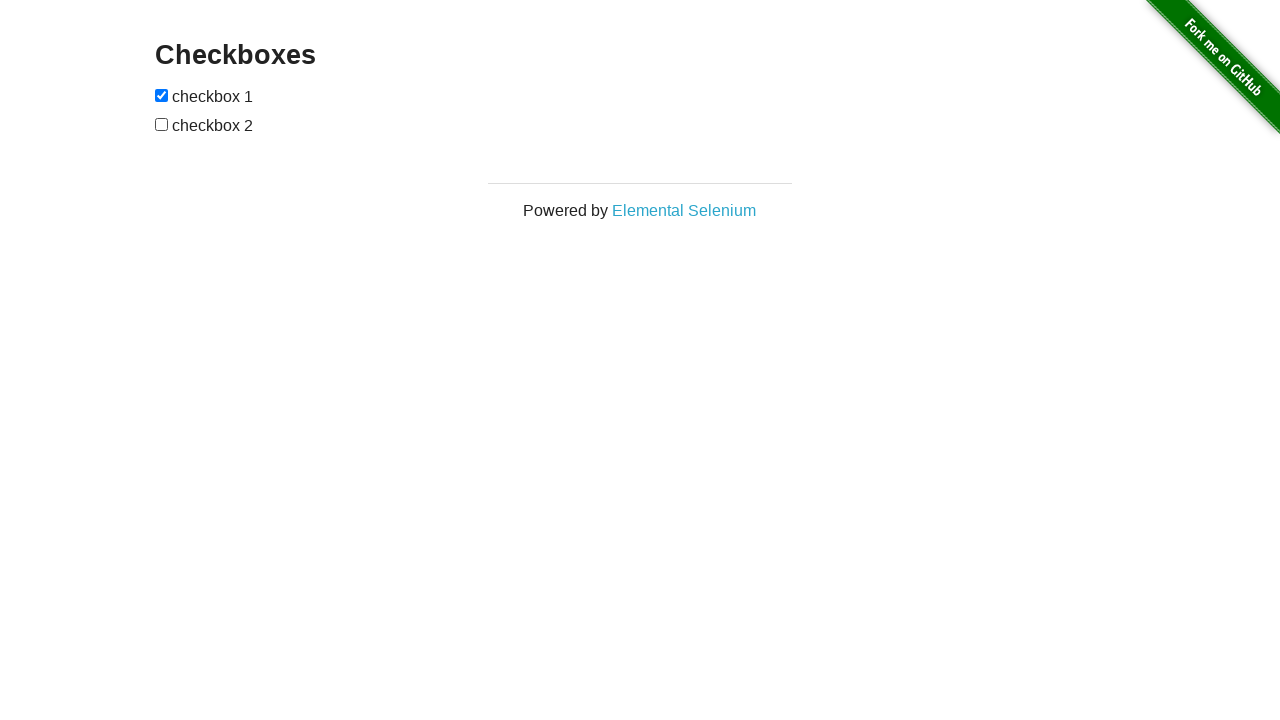

Verified that the second checkbox is unchecked
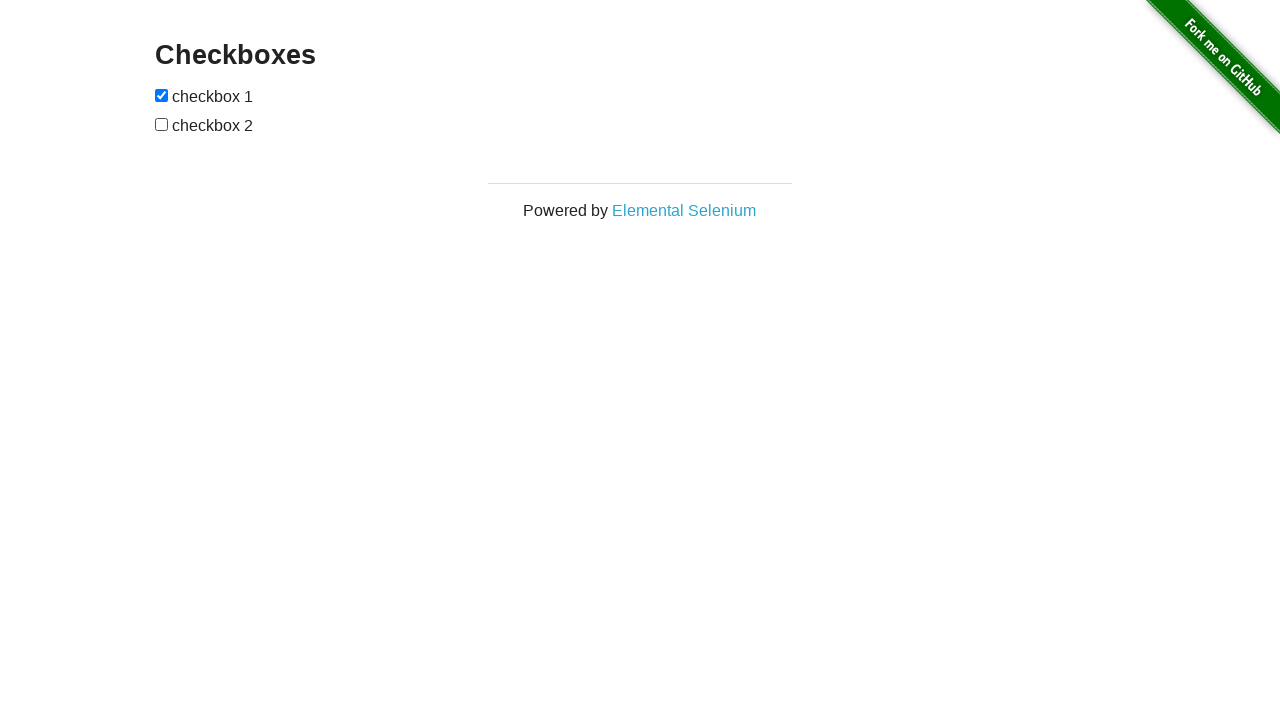

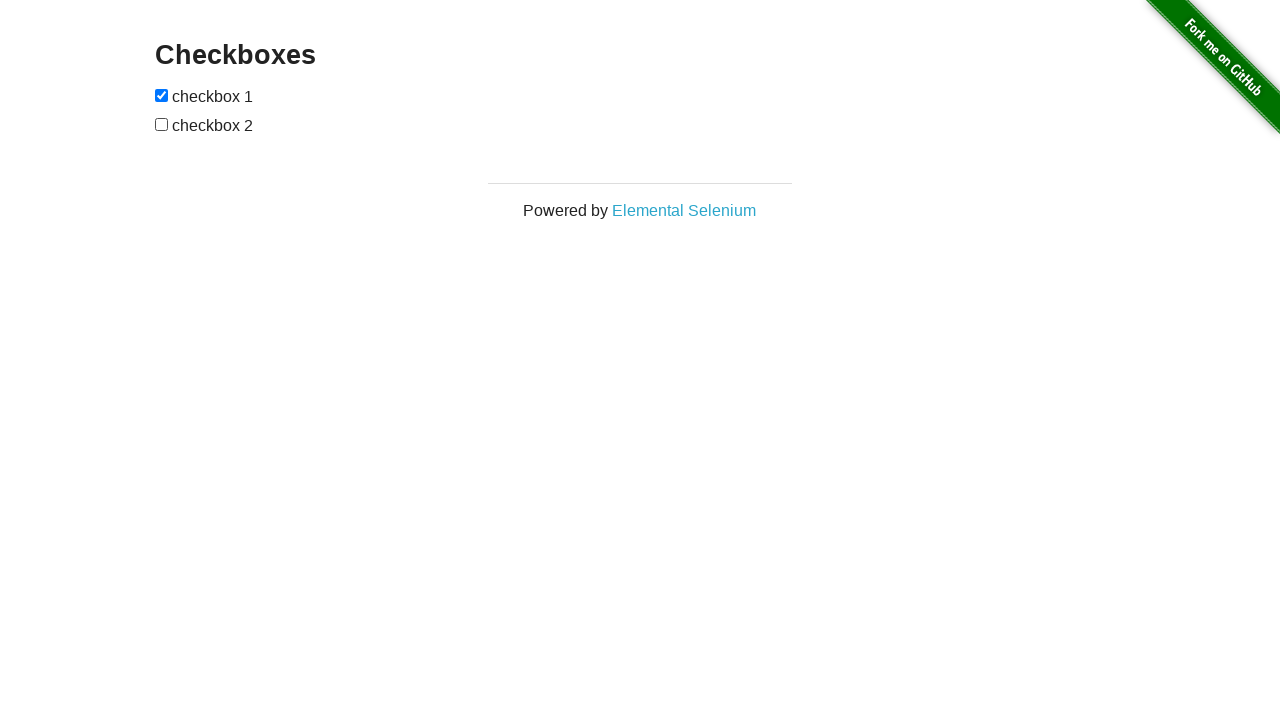